Tests single input field behavior when submitting without entering text

Starting URL: https://www.lambdatest.com/selenium-playground/simple-form-demo

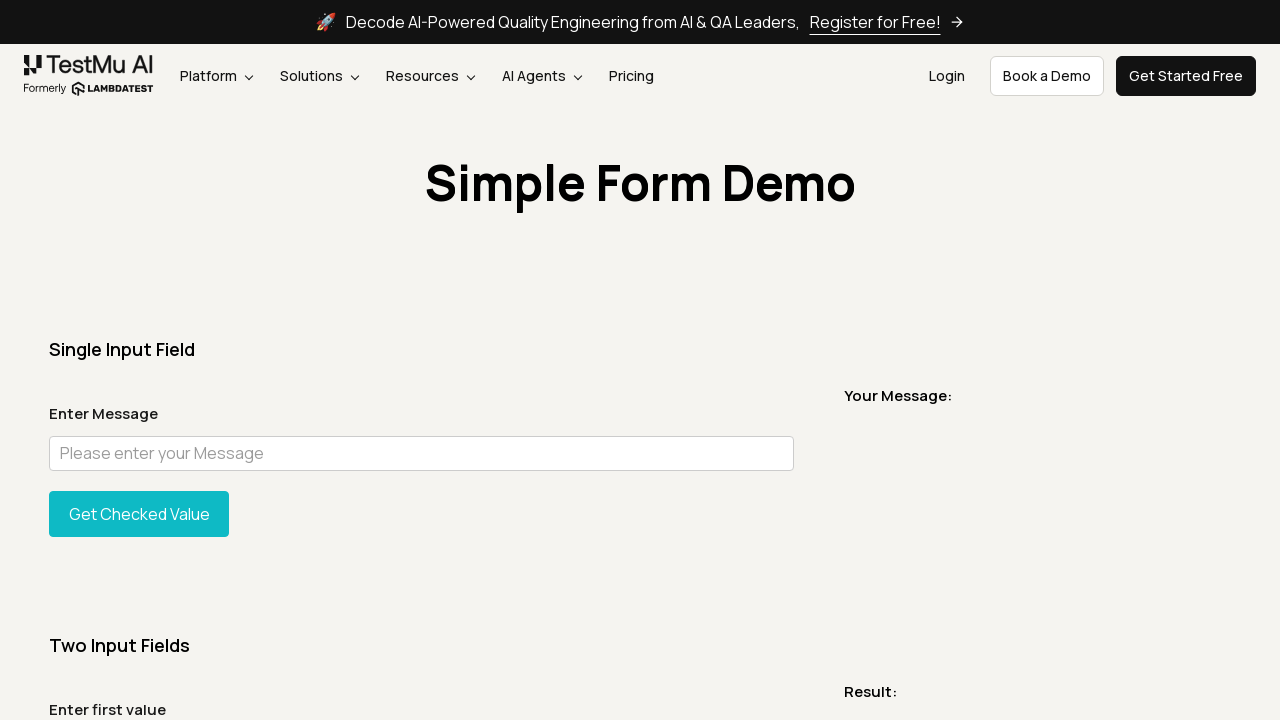

Clicked show message button without entering text in input field at (139, 514) on #showInput
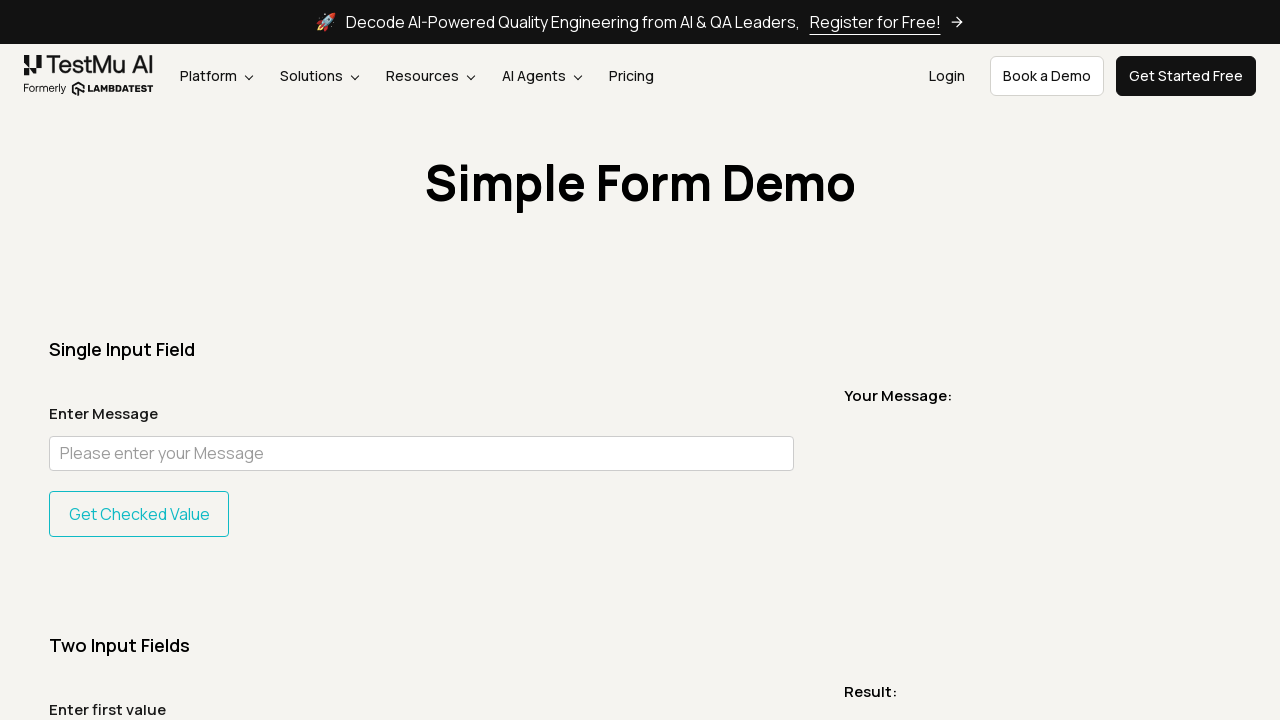

Verified message element is attached to the DOM
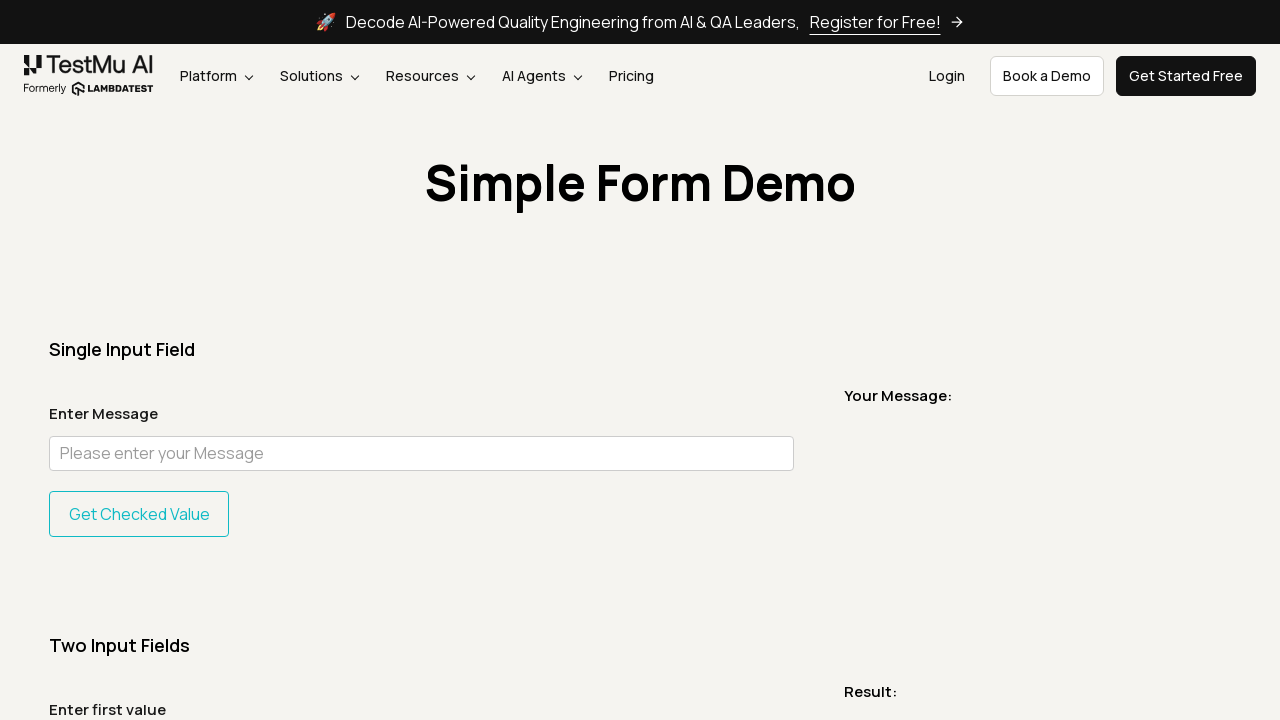

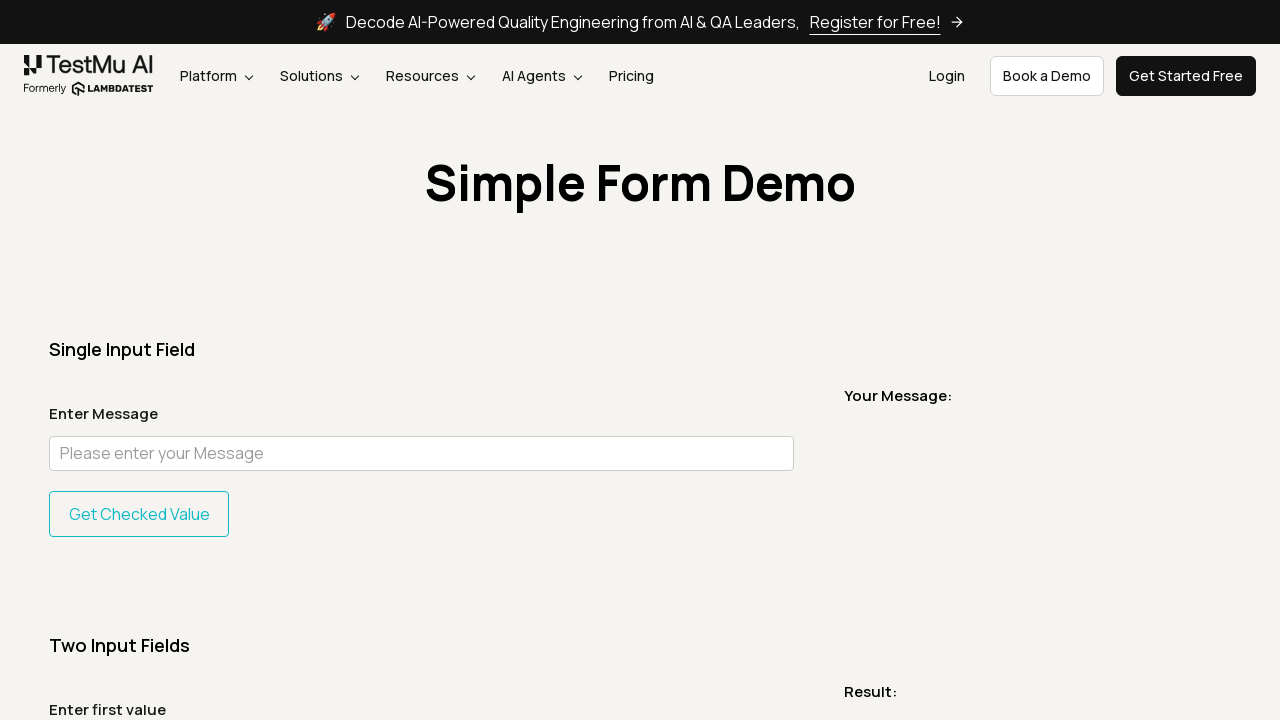